Navigates to the nopCommerce demo registration page and maximizes the browser window

Starting URL: http://demo.nopcommerce.com/register

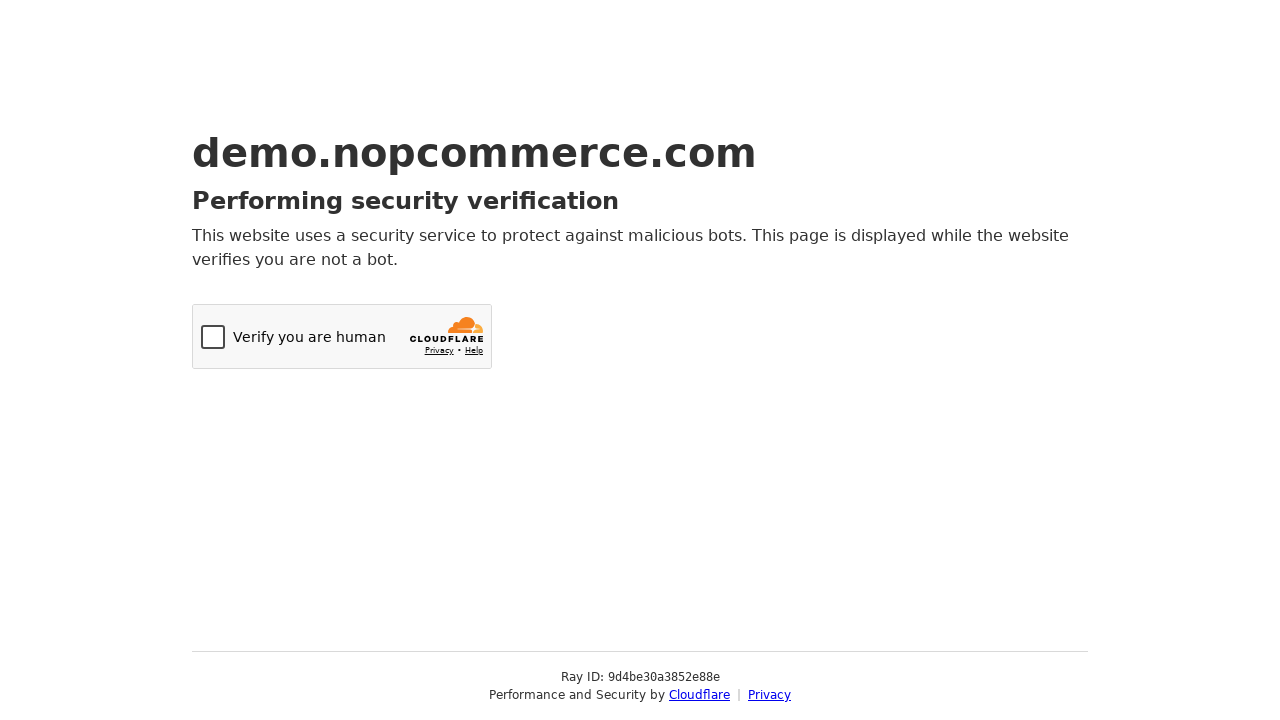

Navigated to nopCommerce demo registration page
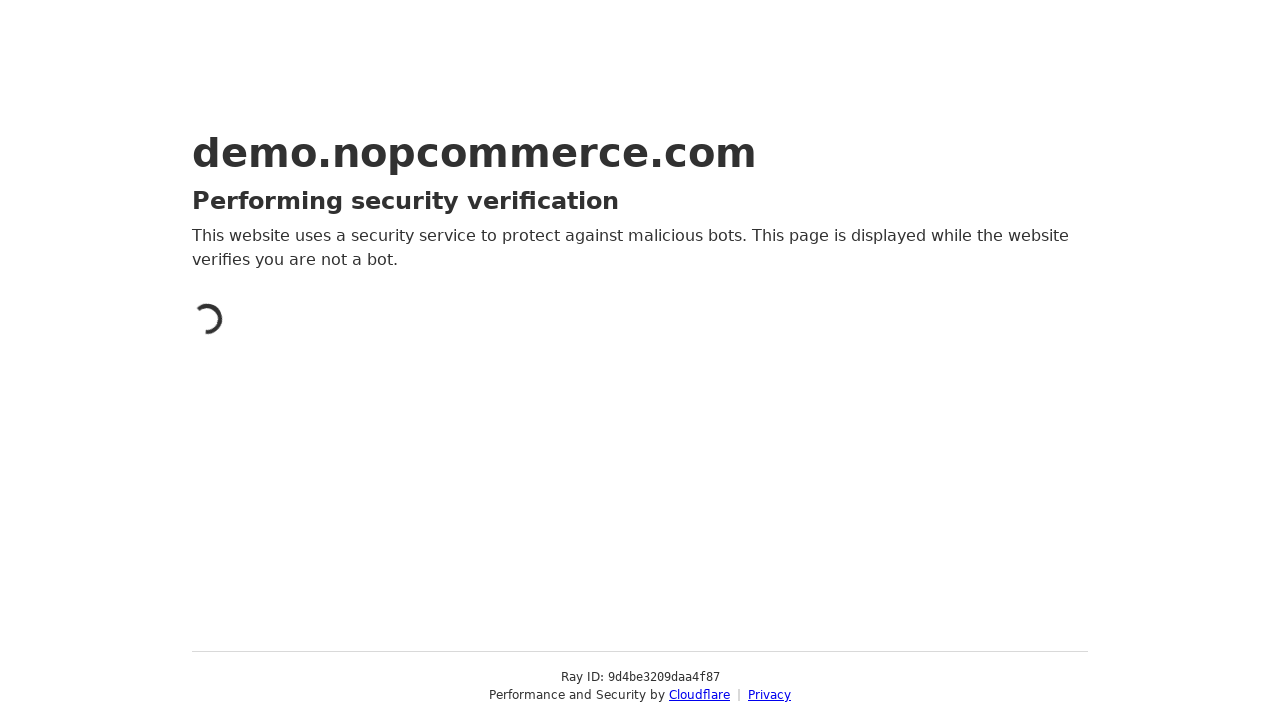

Maximized browser window to 1920x1080
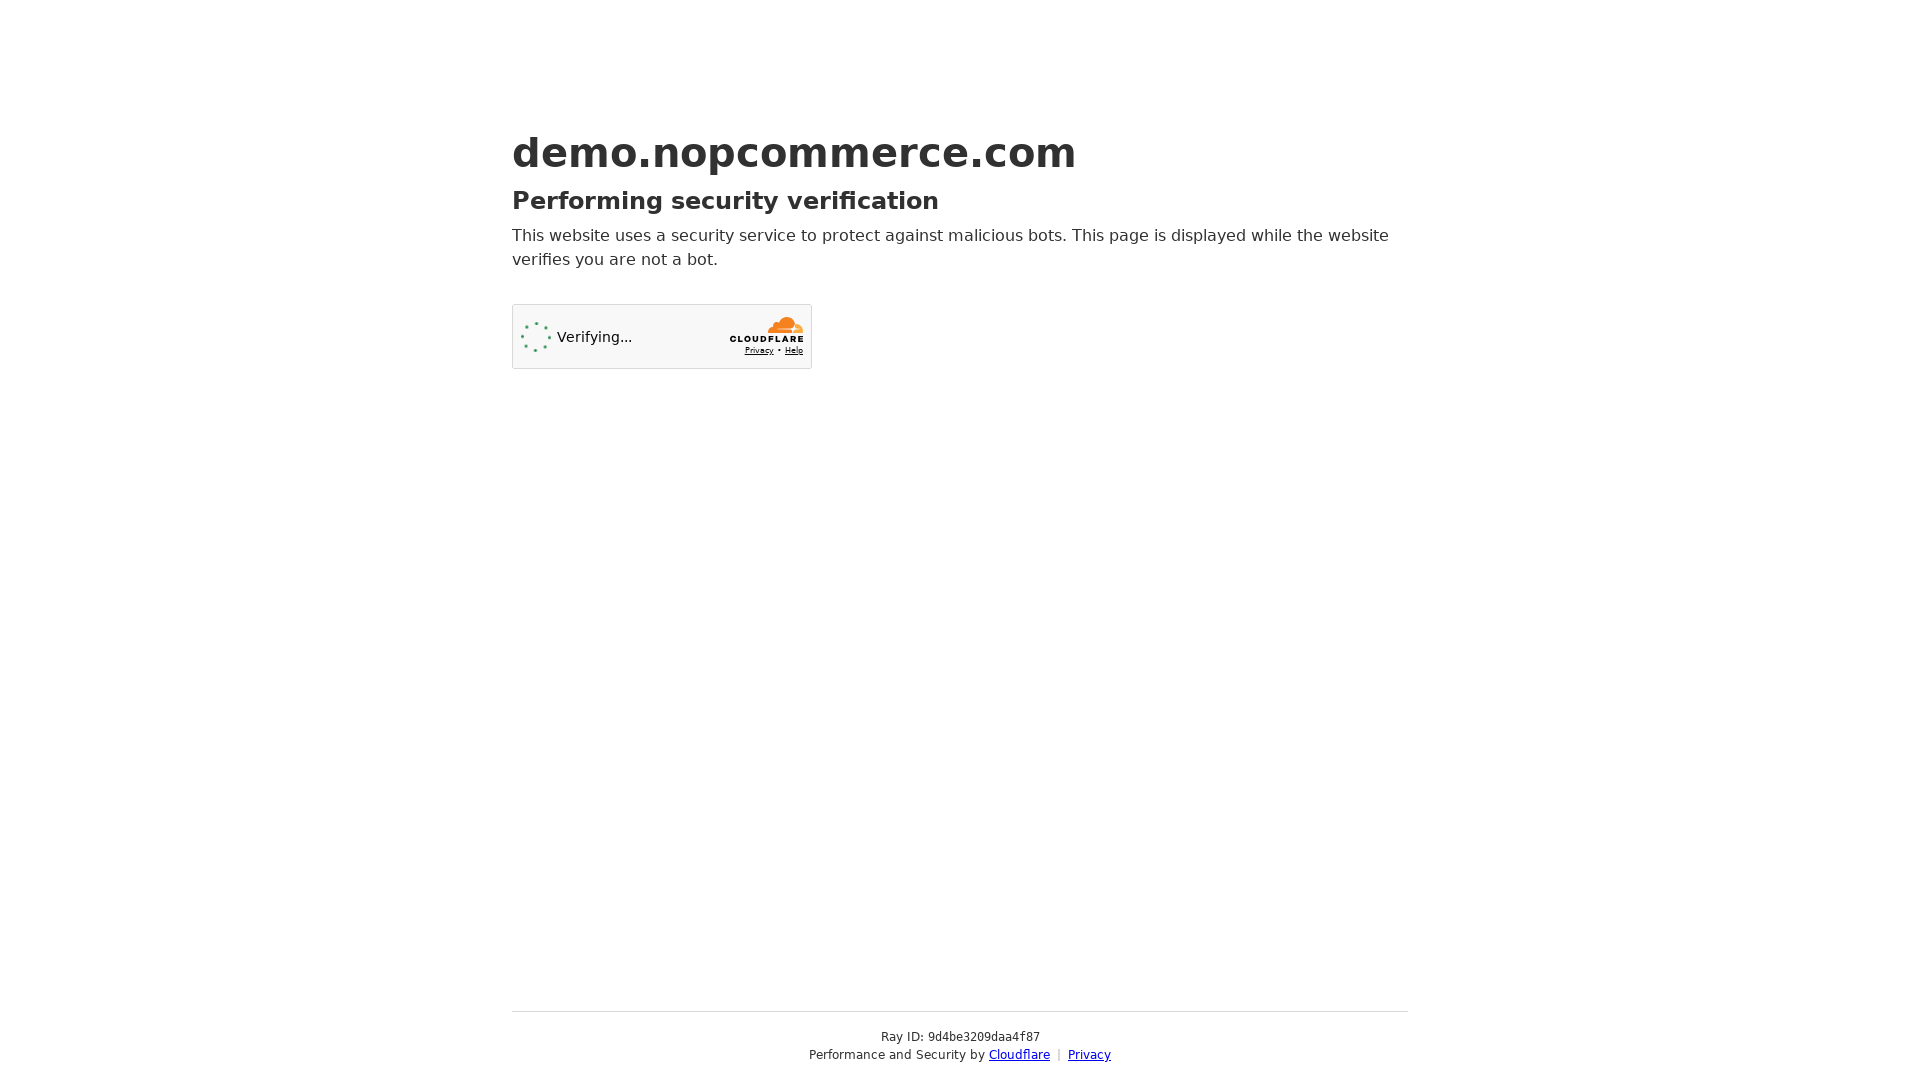

Page fully loaded and DOM content rendered
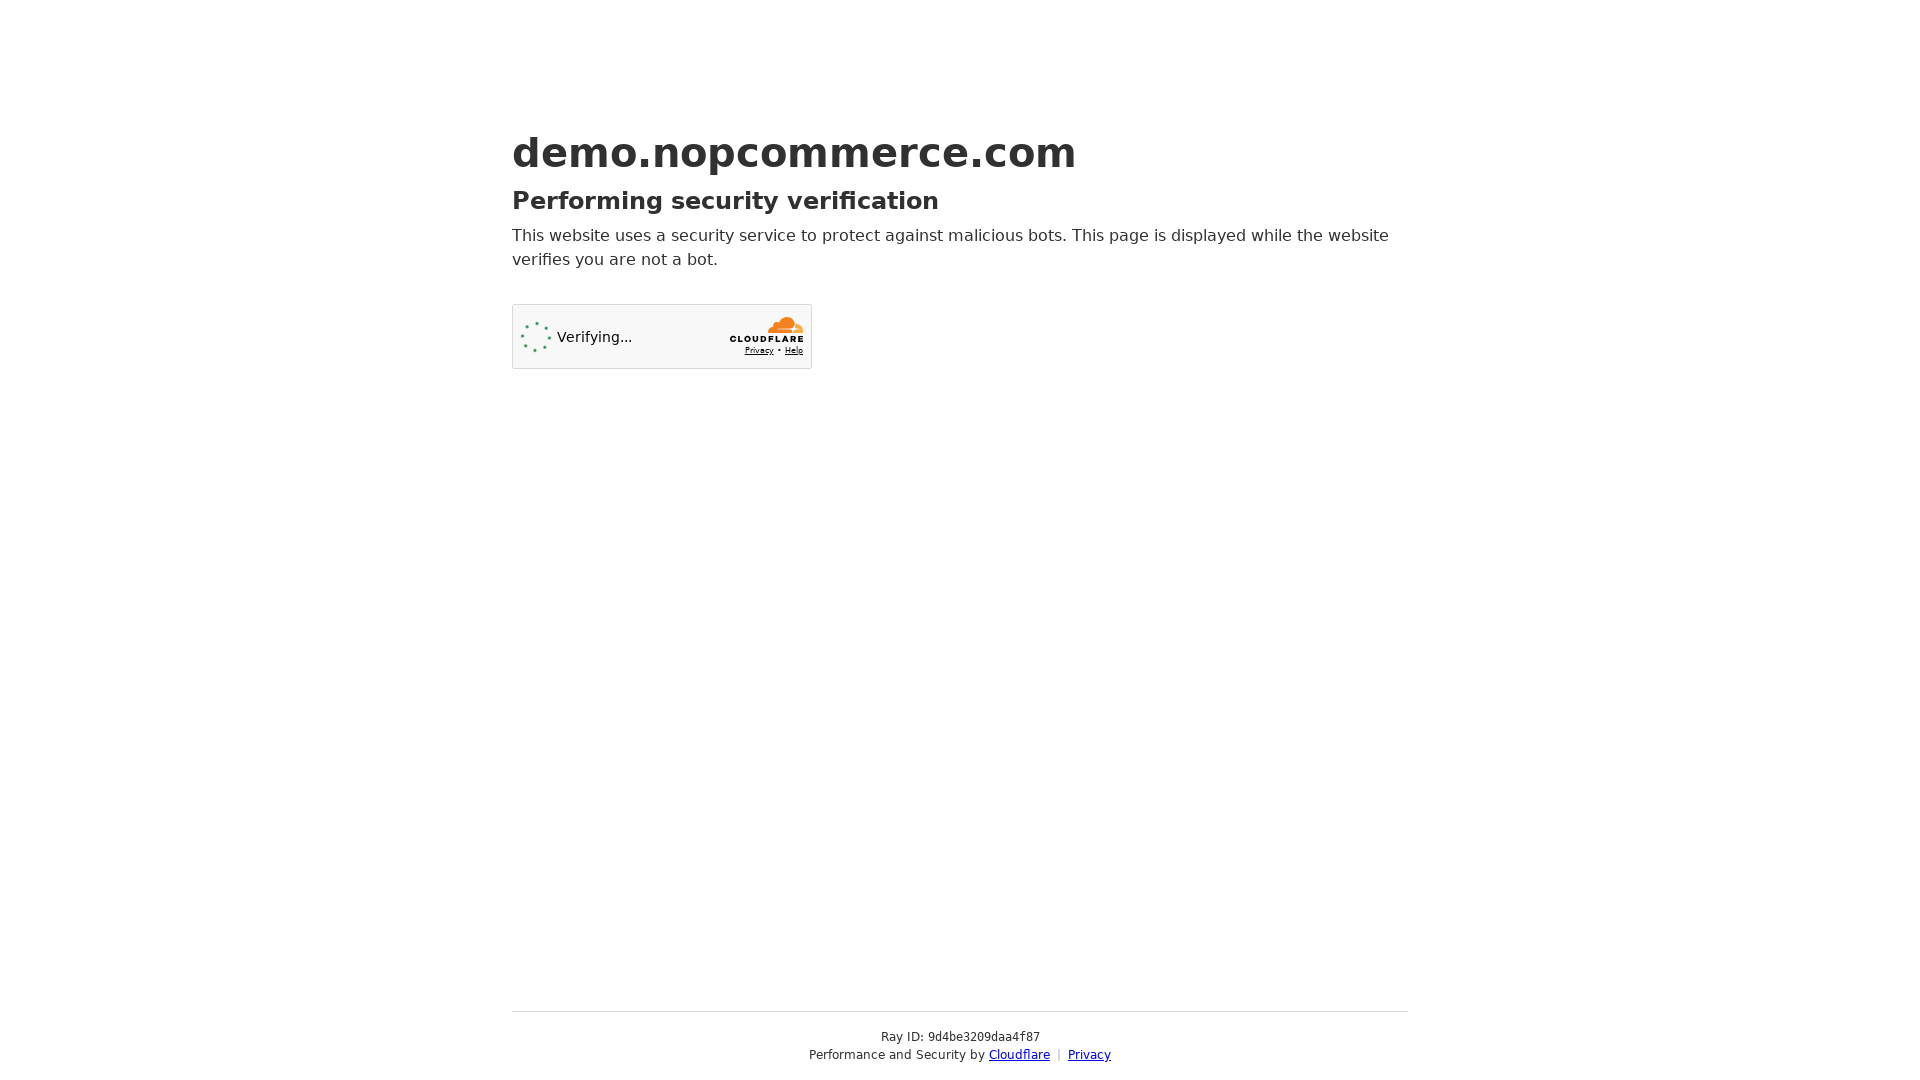

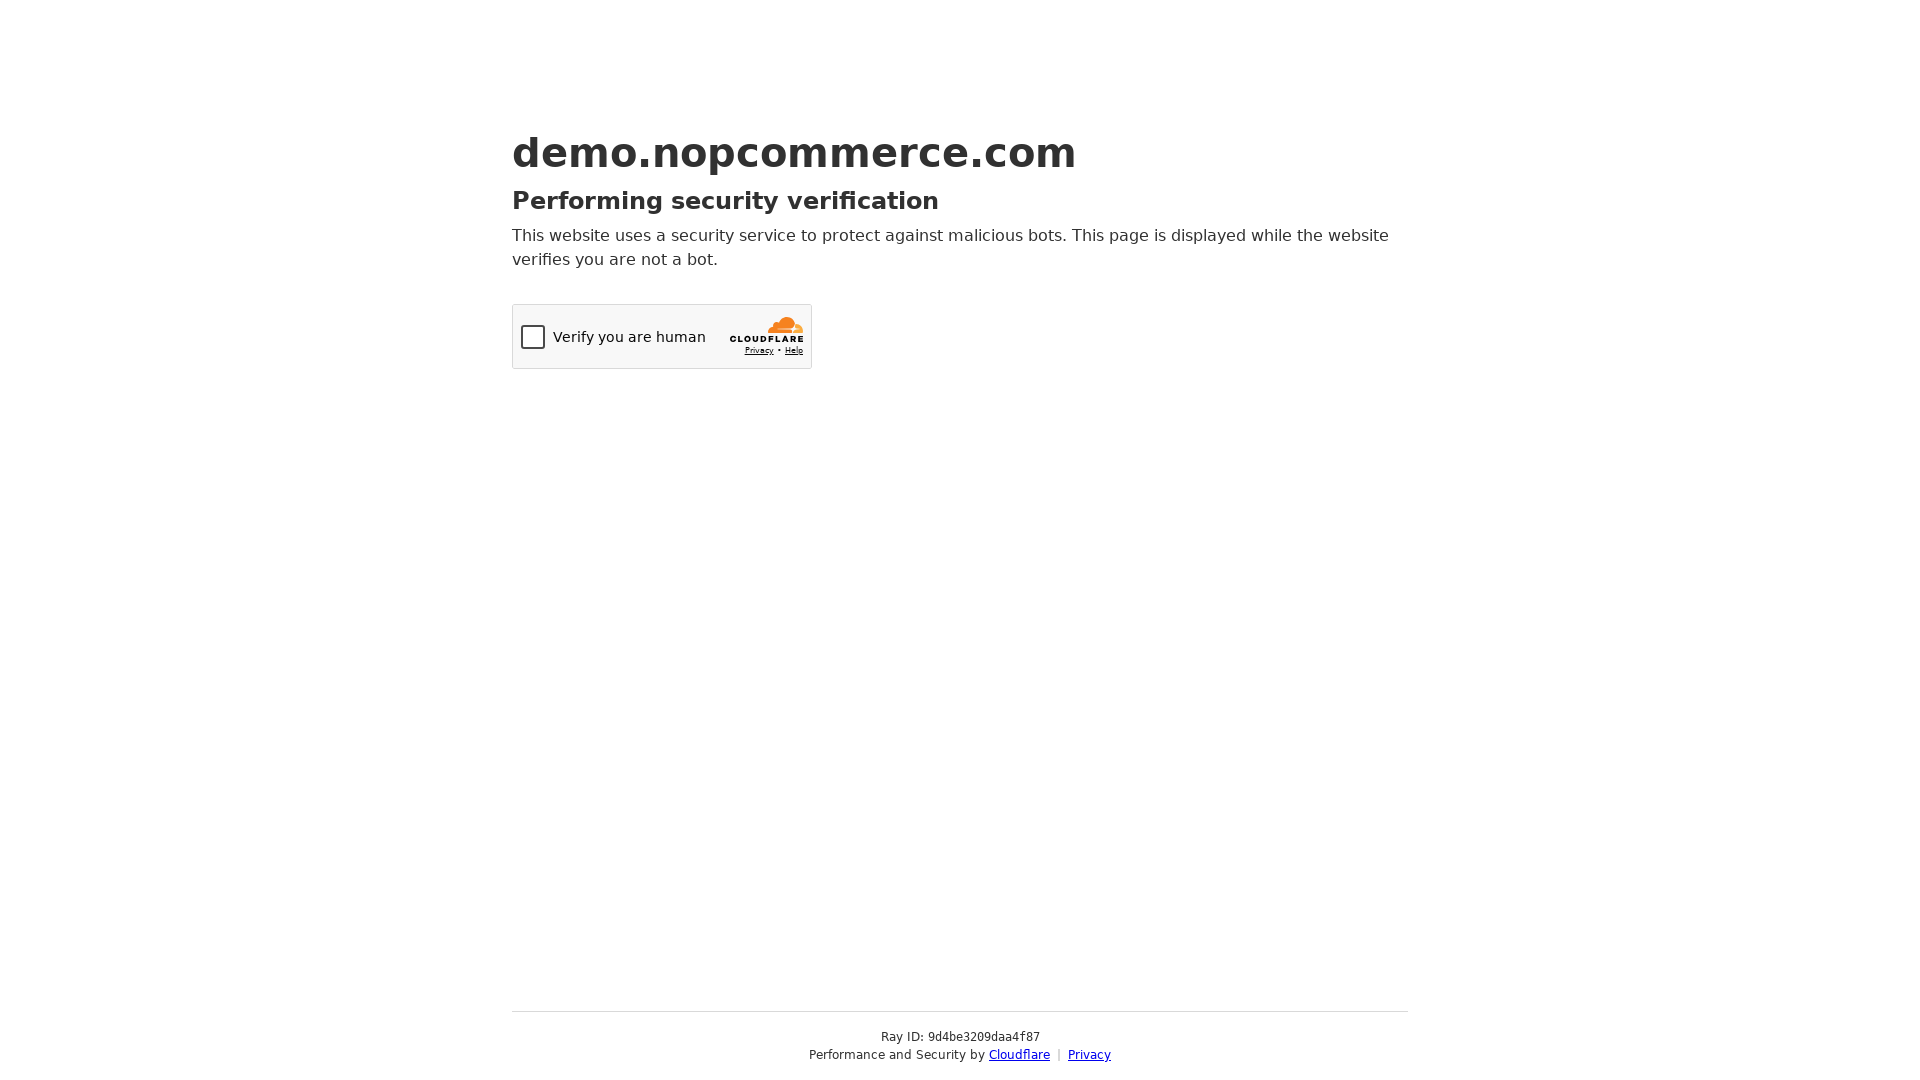